Navigates to Airbnb Santiago listings page, scrolls down to load more content, and verifies that room listings are displayed.

Starting URL: https://www.airbnb.cl/s/Santiago-de-Chile--Santiago/homes?refinement_paths%5B%5D=%2Fhomes&query=Santiago%20de%20Chile%2C%20Santiago&search_mode=regular_search

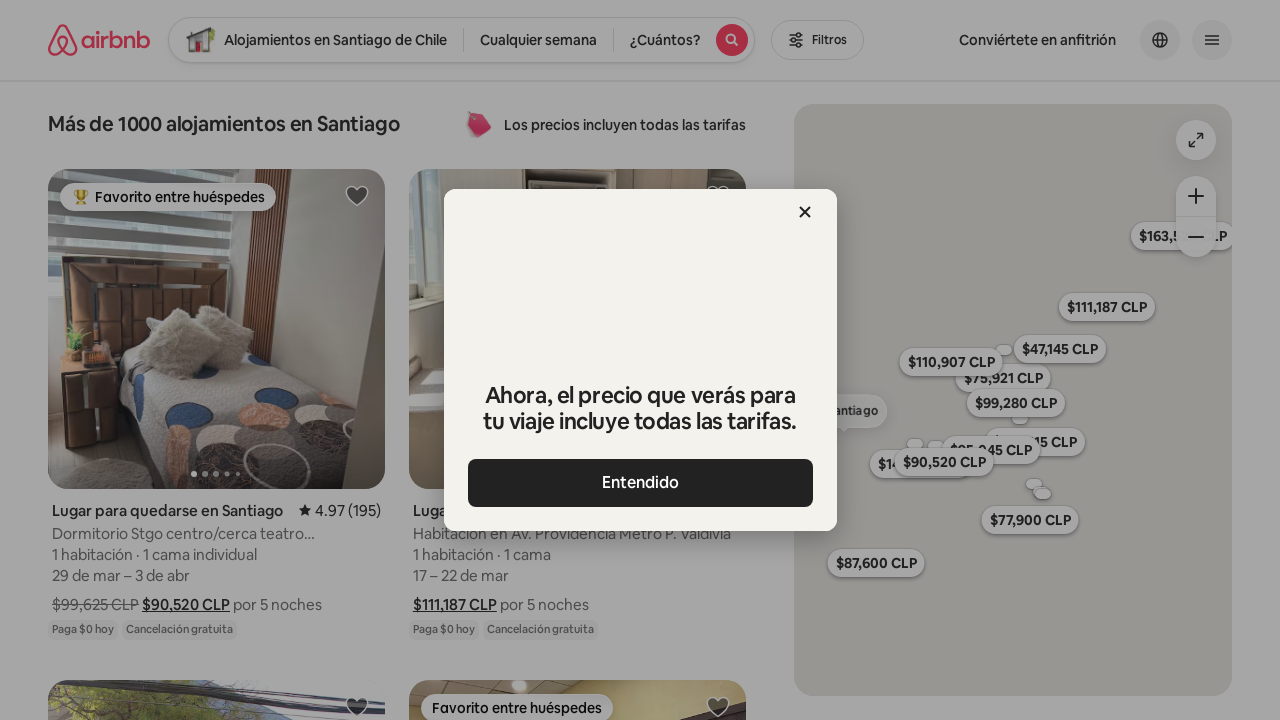

Waited for room listing links to load
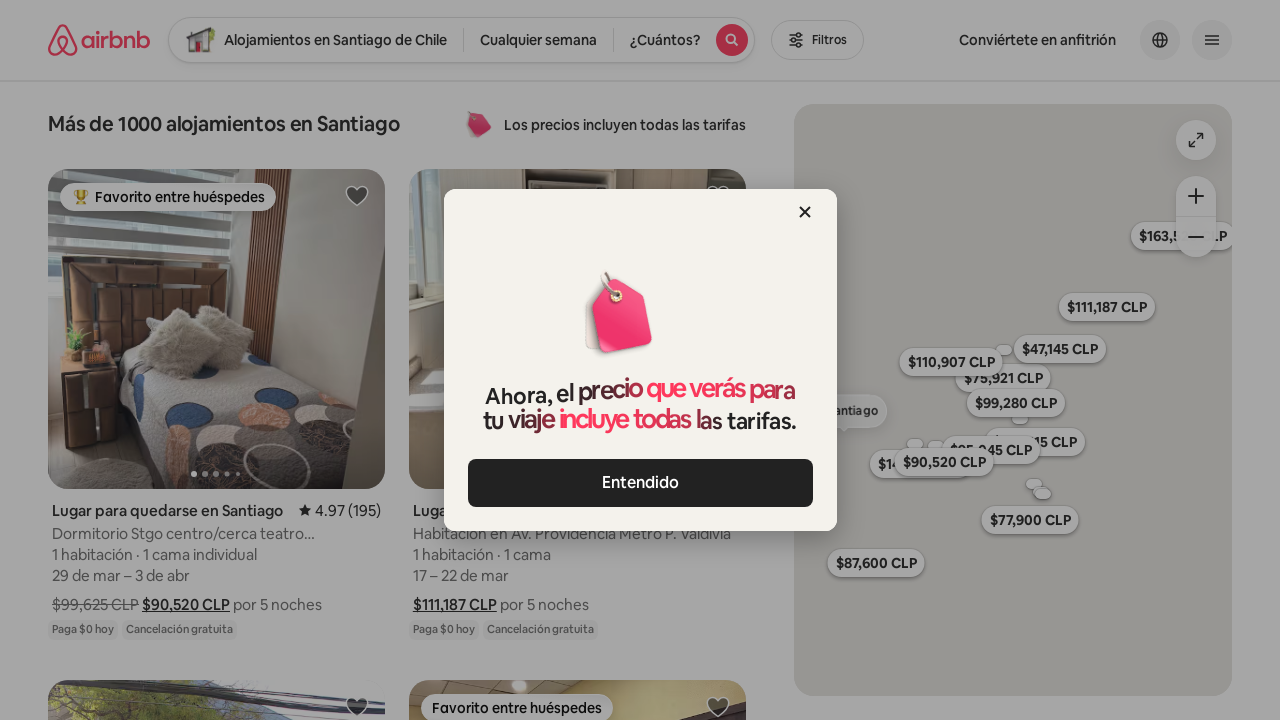

Scrolled down to bottom of page to trigger lazy loading
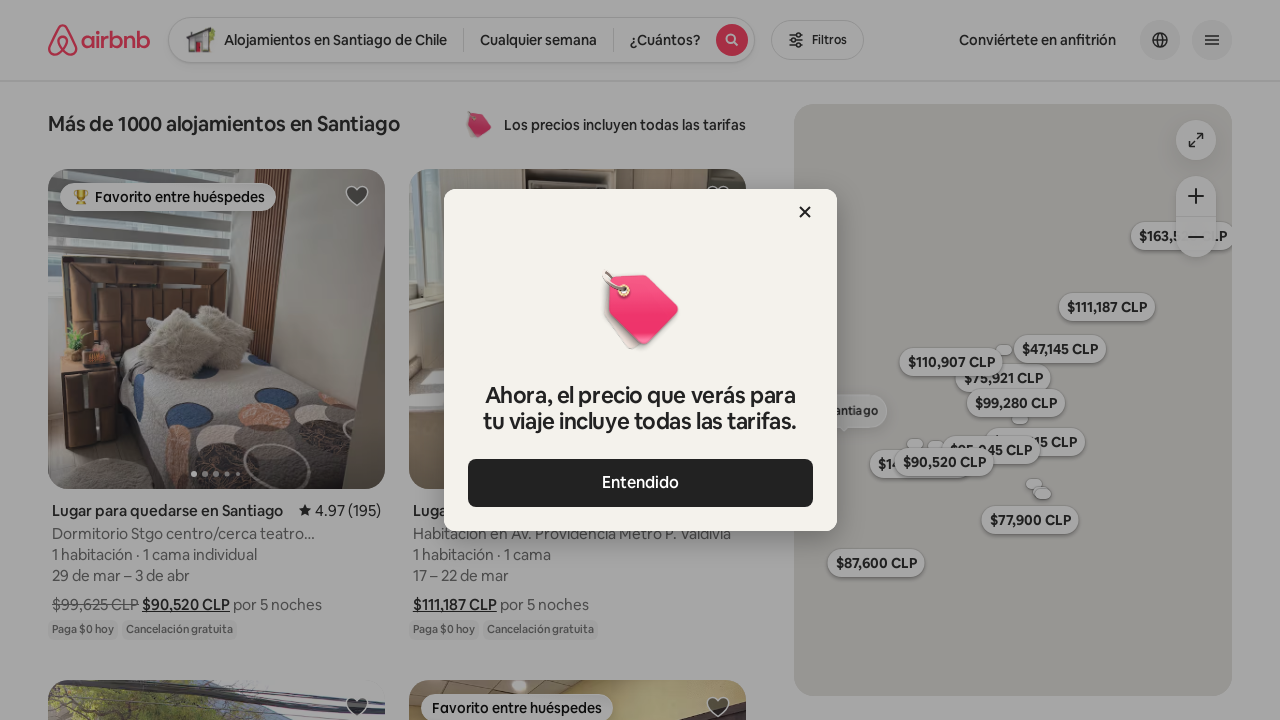

Waited 2 seconds for new content to load
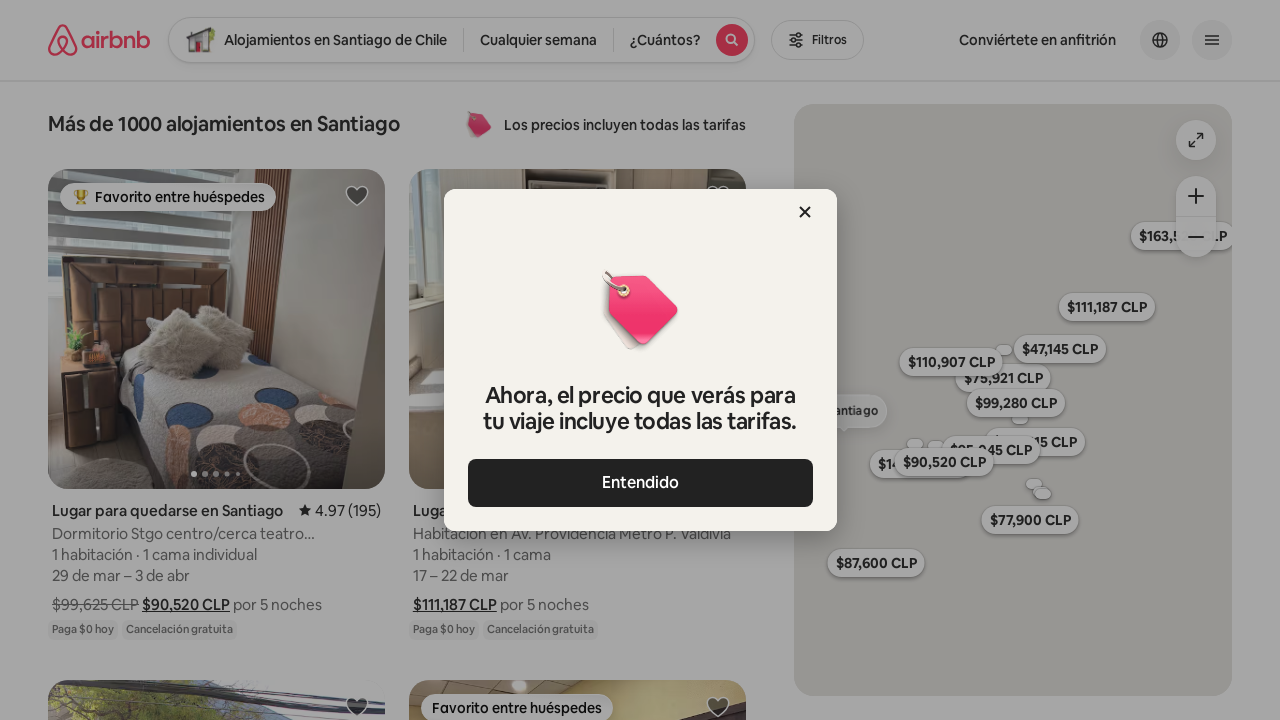

Scrolled down again to load additional listings
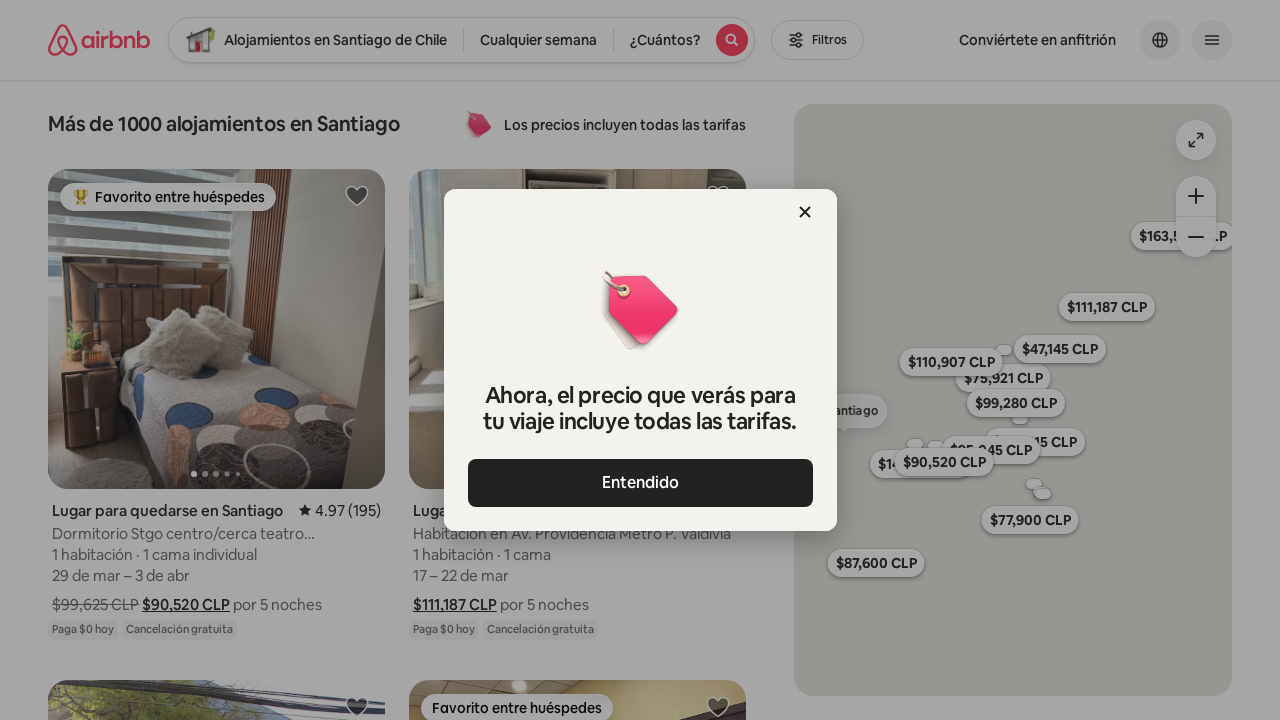

Verified room listings are displayed on page
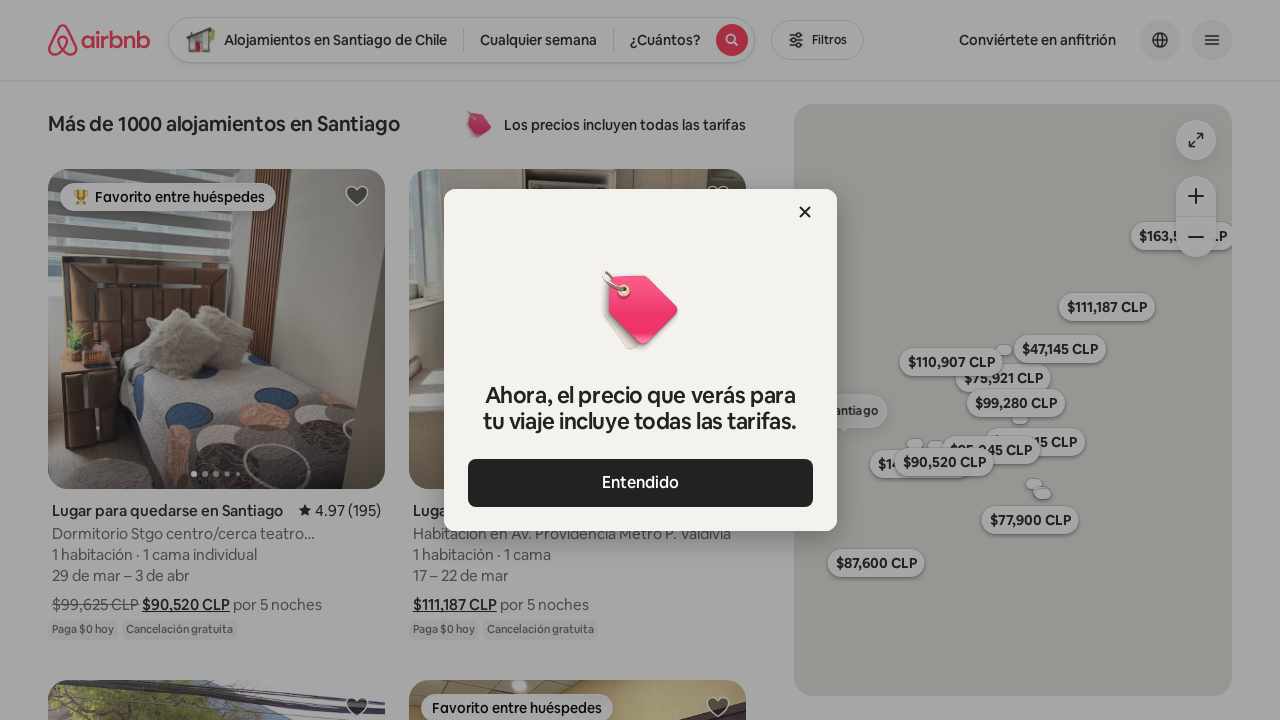

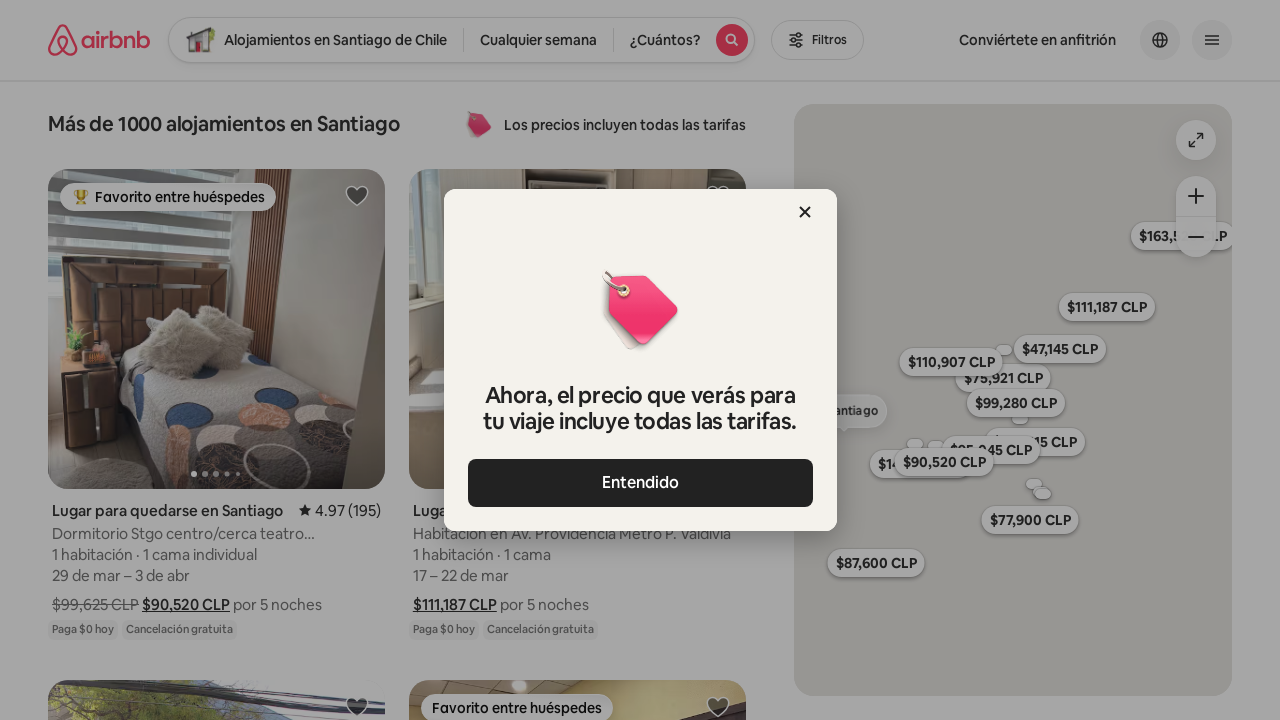